Tests right-click context menu functionality by right-clicking on a designated area, verifying the alert message, accepting the alert, then clicking a link that opens in a new tab and verifying the content on the new page.

Starting URL: https://the-internet.herokuapp.com/context_menu

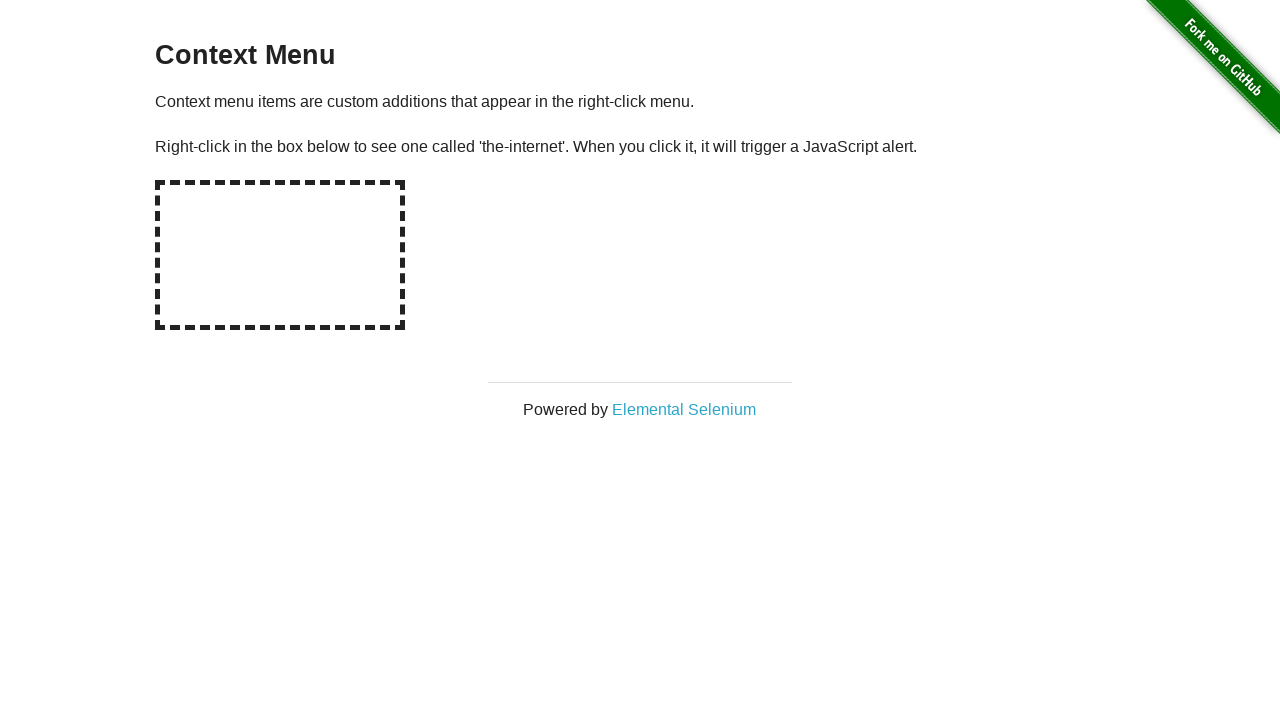

Right-clicked on the hot-spot area at (280, 255) on #hot-spot
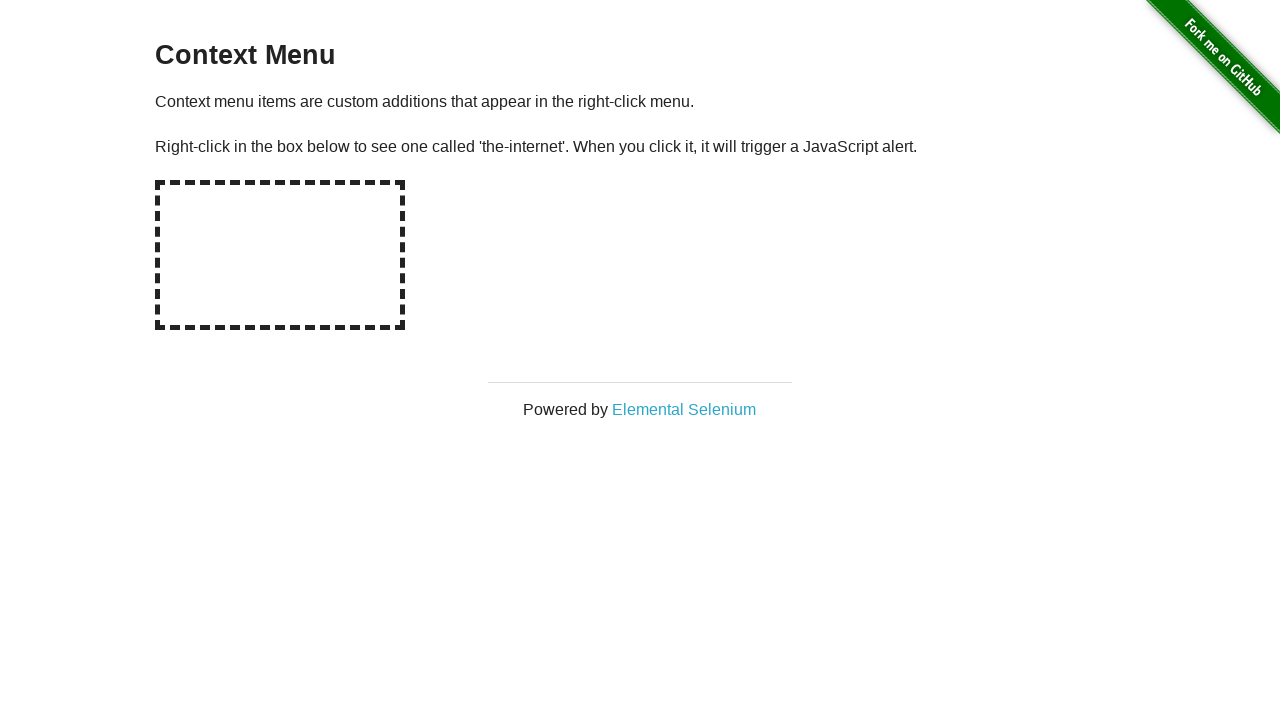

Set up dialog handler to accept alerts
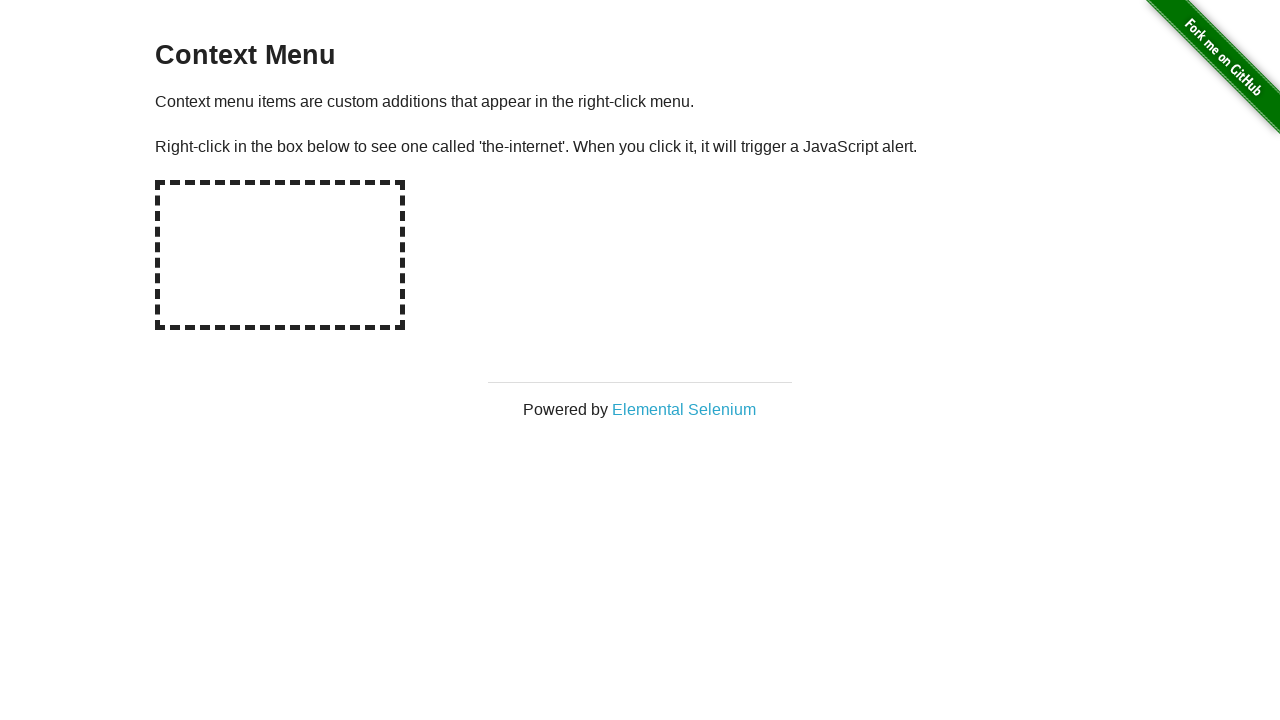

Right-clicked on hot-spot again to trigger alert at (280, 255) on #hot-spot
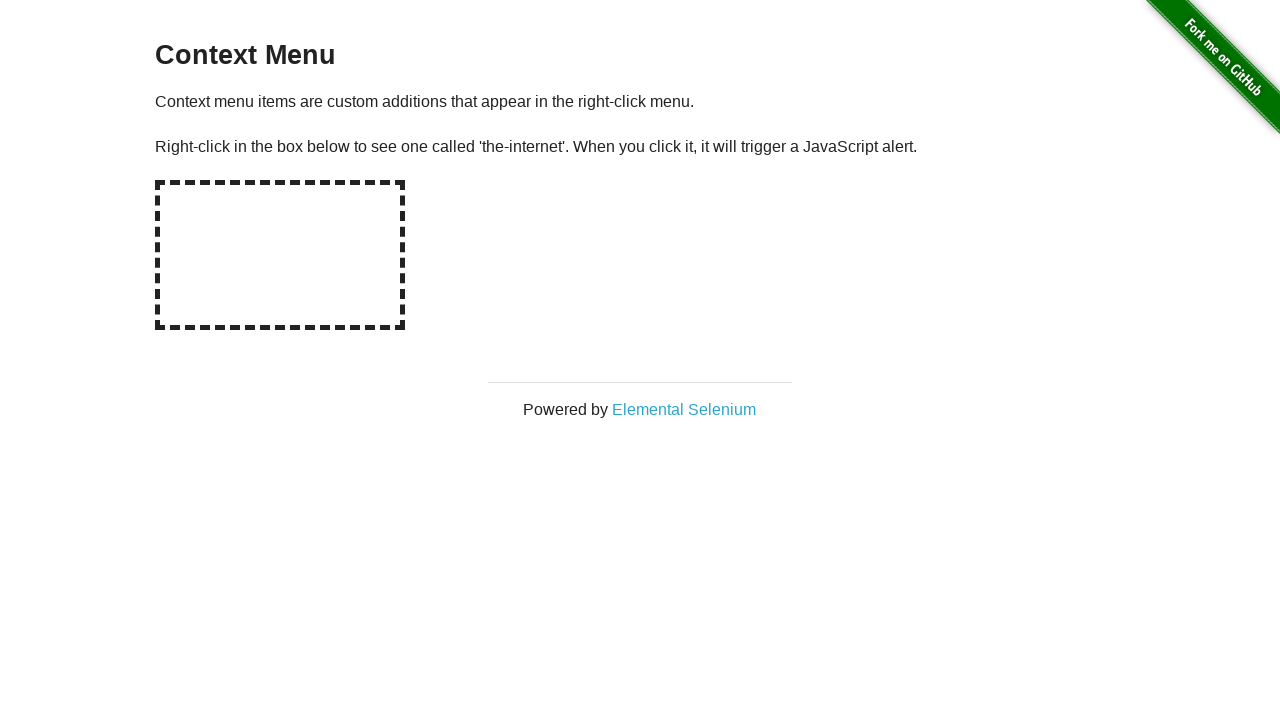

Waited for alert to be handled
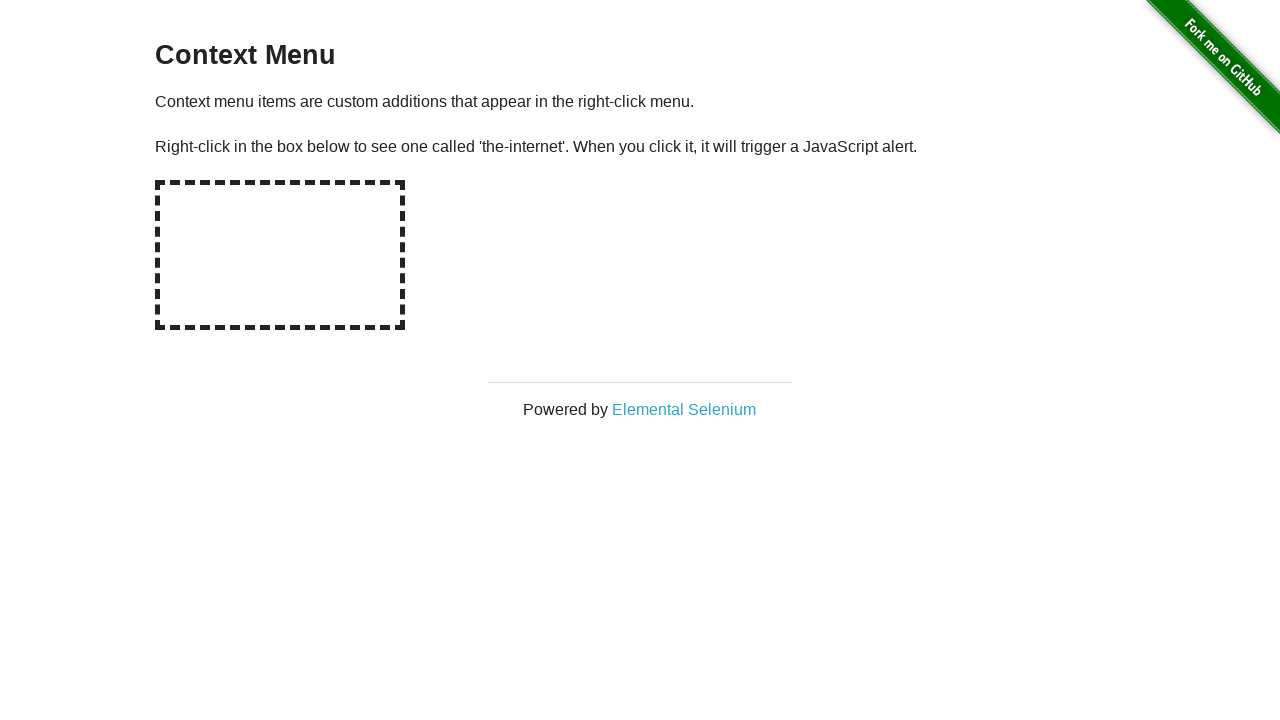

Clicked on 'Elemental Selenium' link to open in new tab at (684, 409) on text=Elemental Selenium
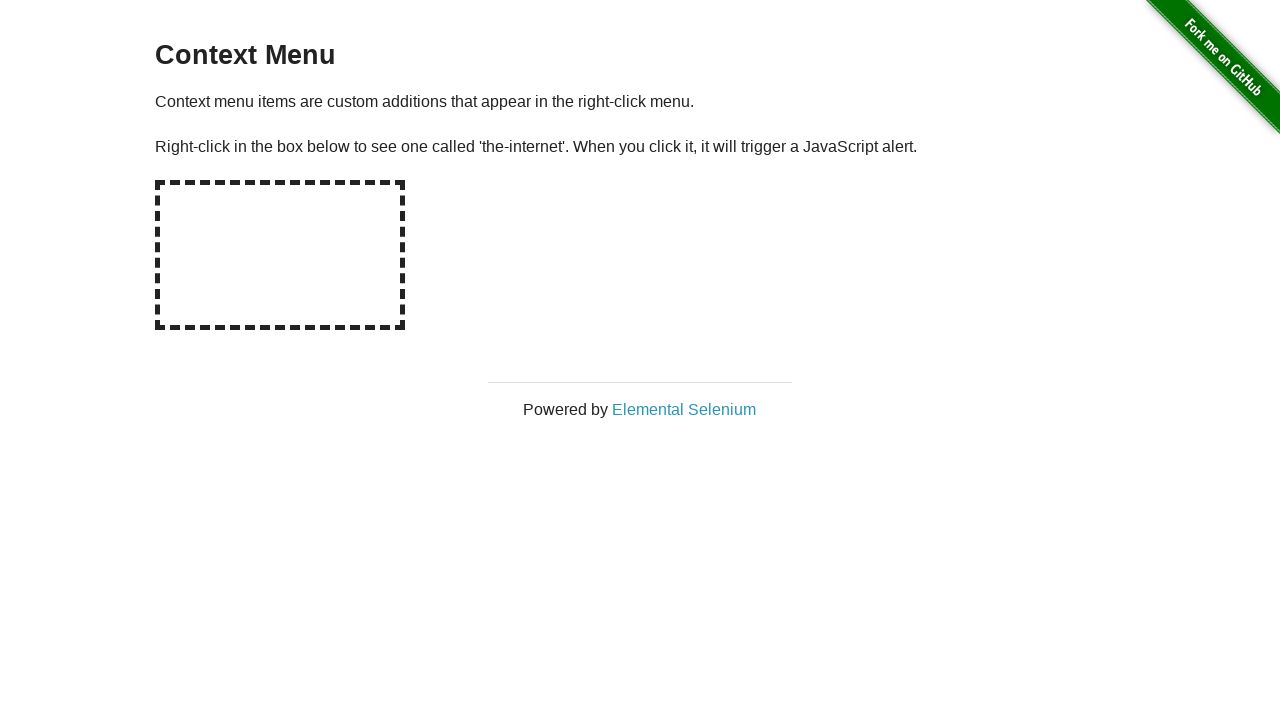

New tab loaded and ready
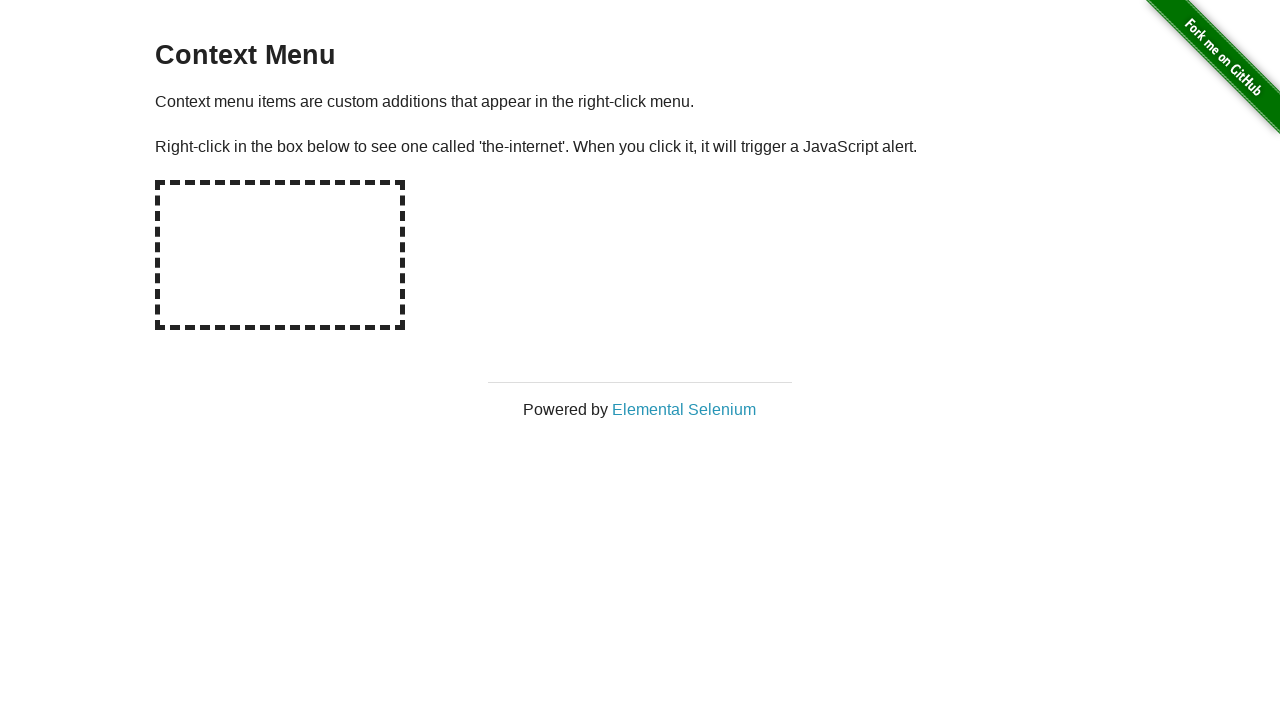

Retrieved h1 text from new page: 'Elemental Selenium'
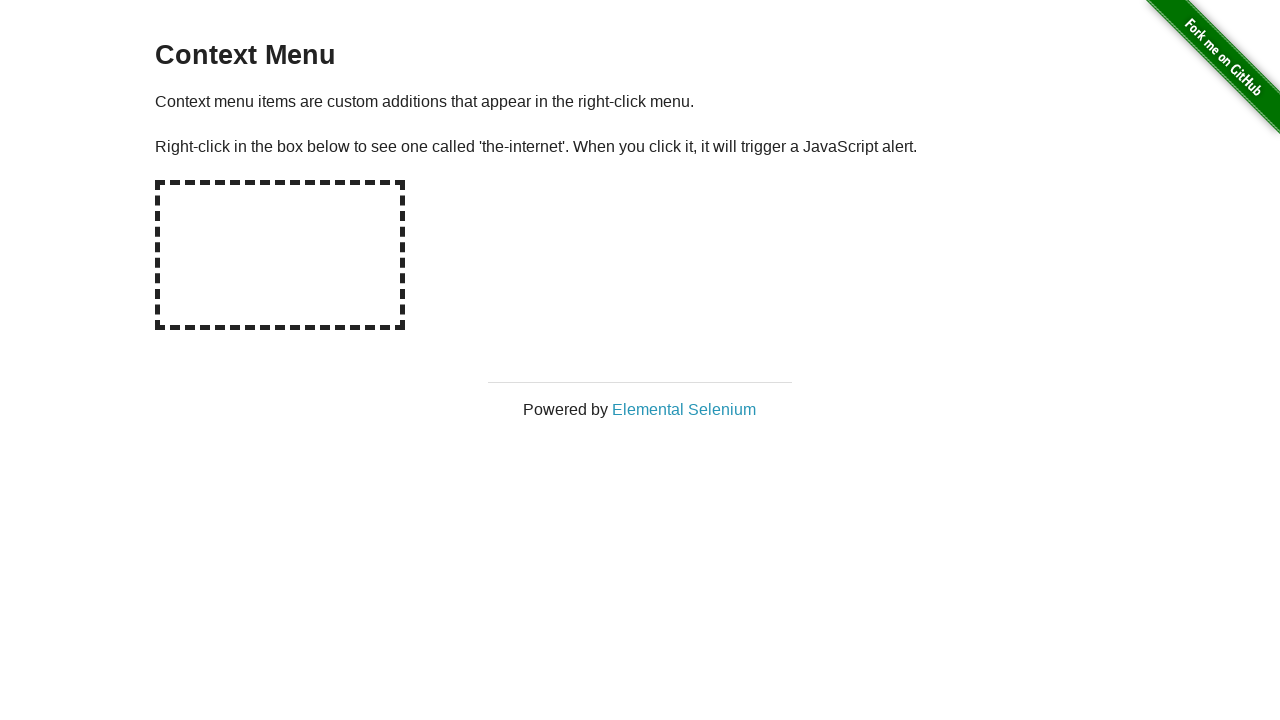

Verified h1 text matches expected 'Elemental Selenium'
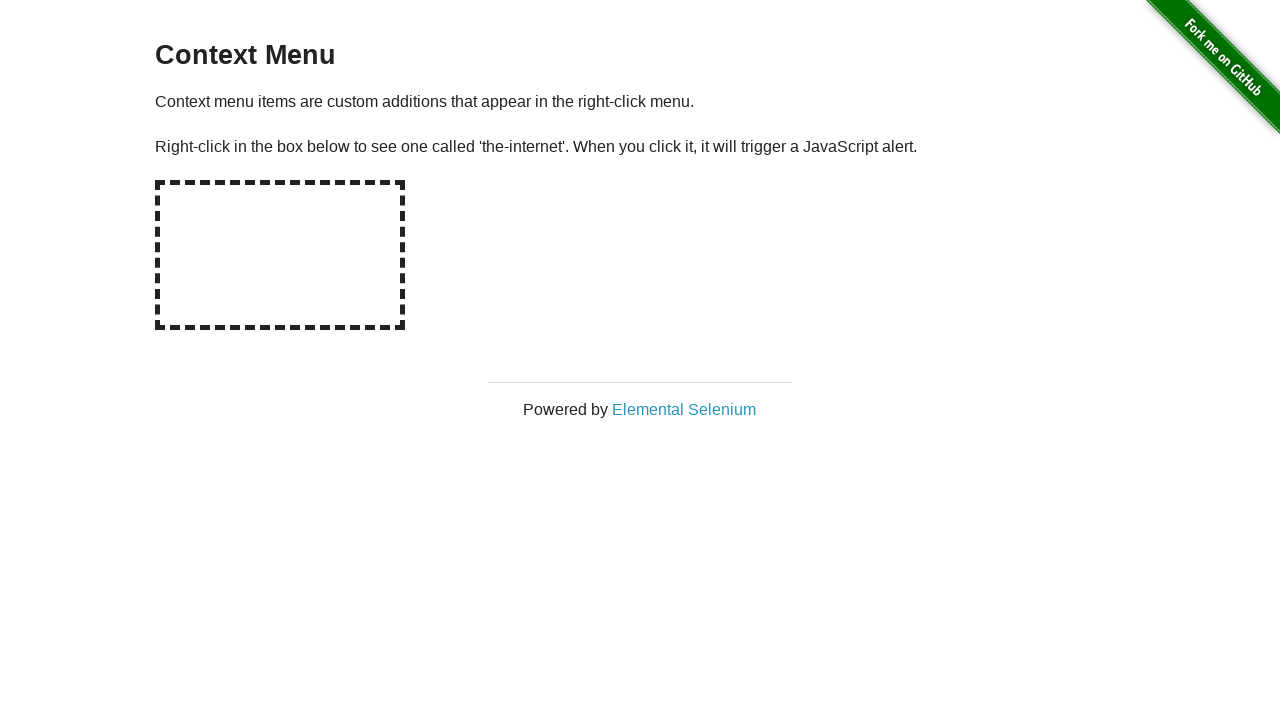

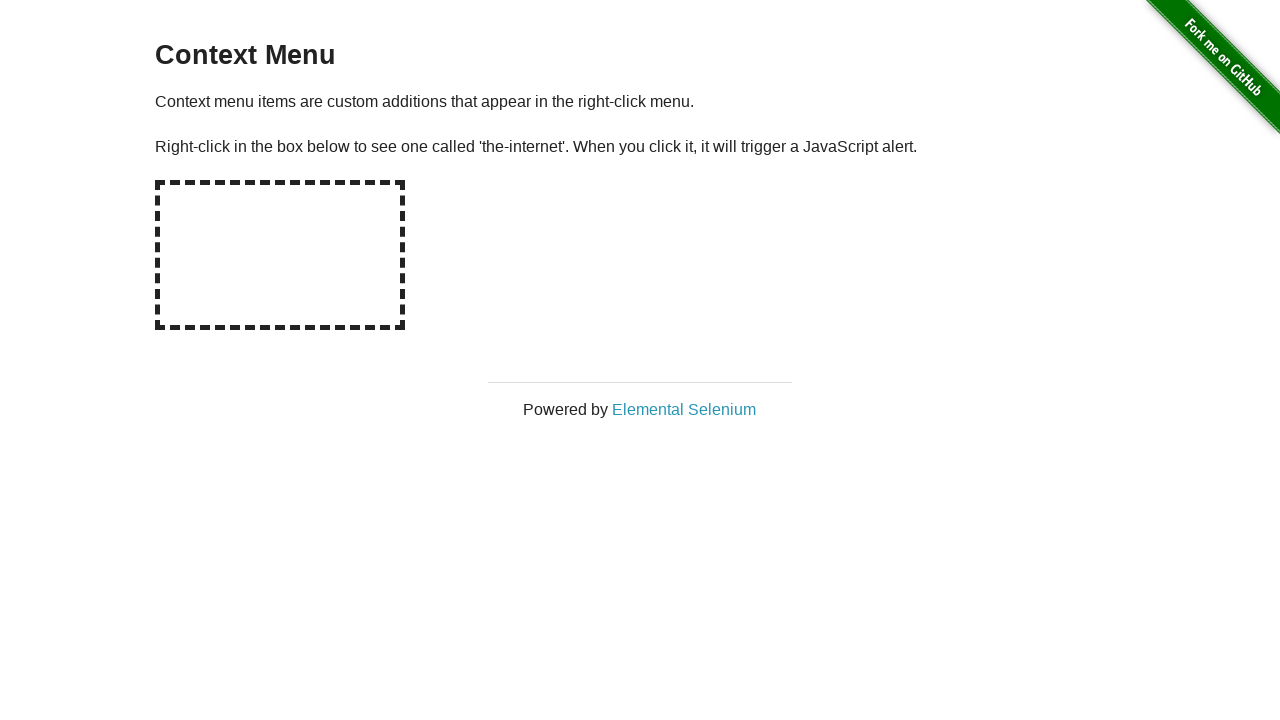